Tests slider functionality on jQuery UI demo page by dragging the slider handle

Starting URL: http://jqueryui.com/slider/

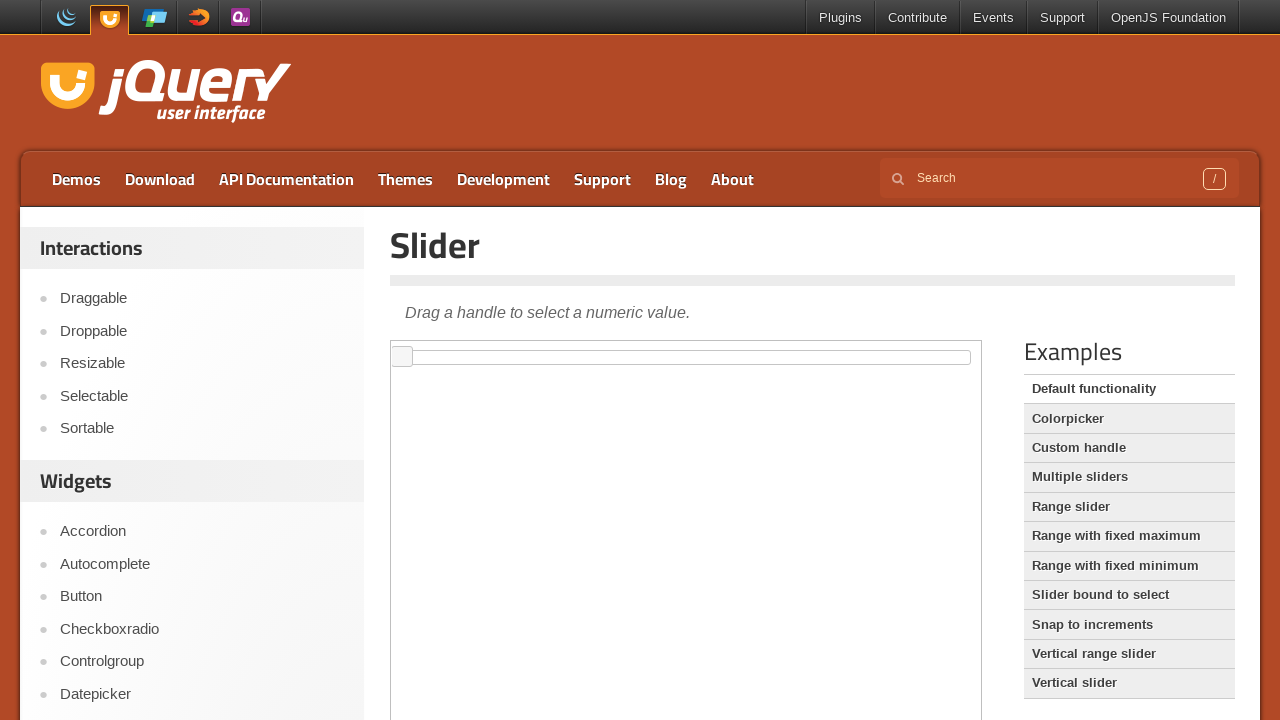

Located and switched to the demo iframe
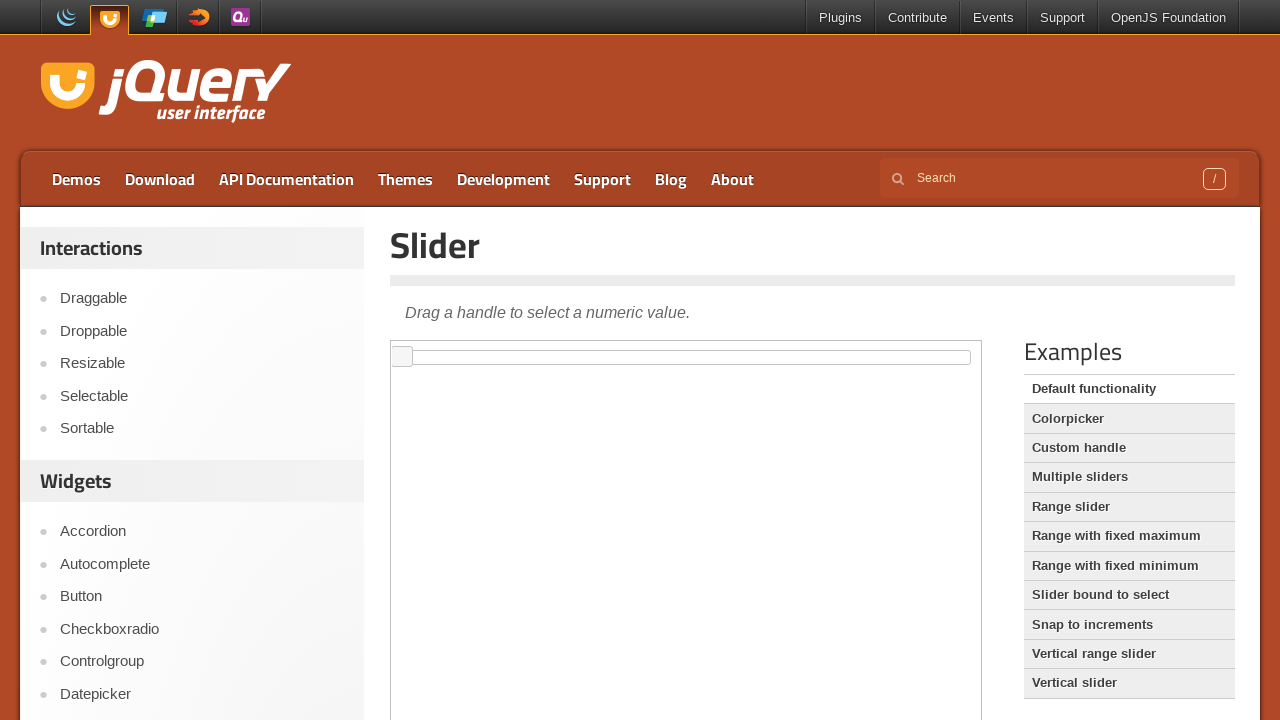

Located the slider element
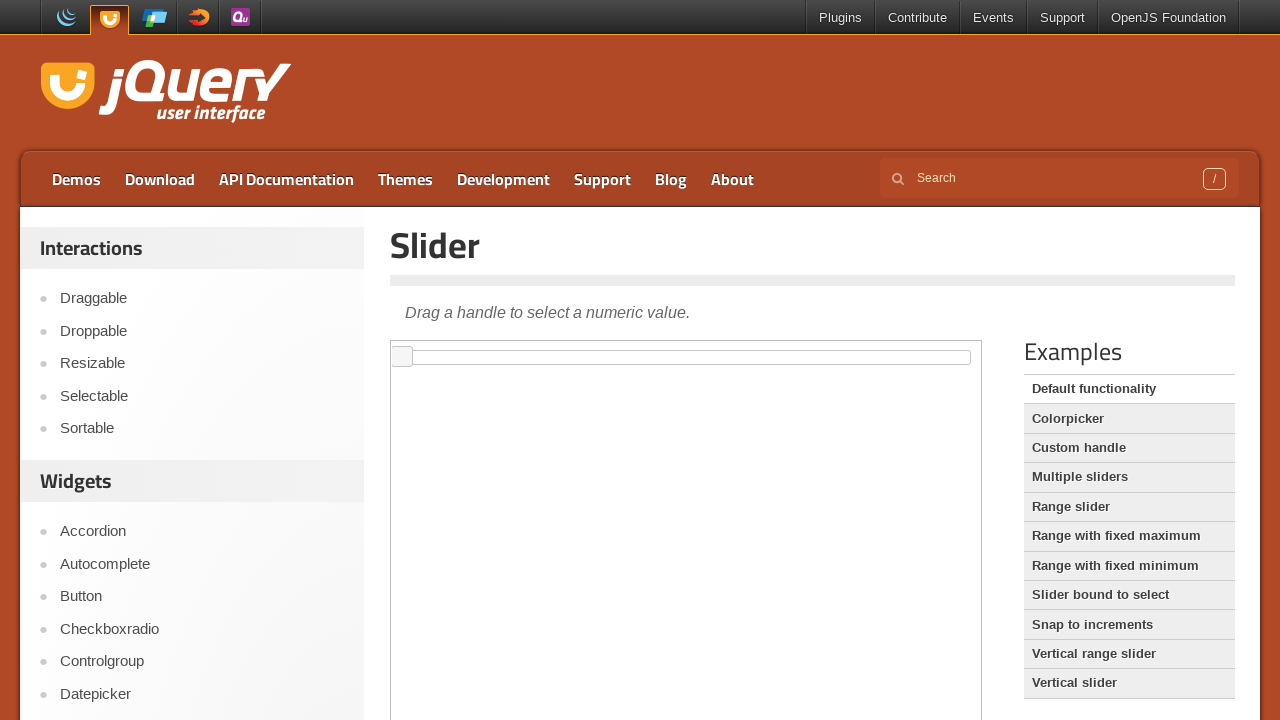

Retrieved slider bounding box
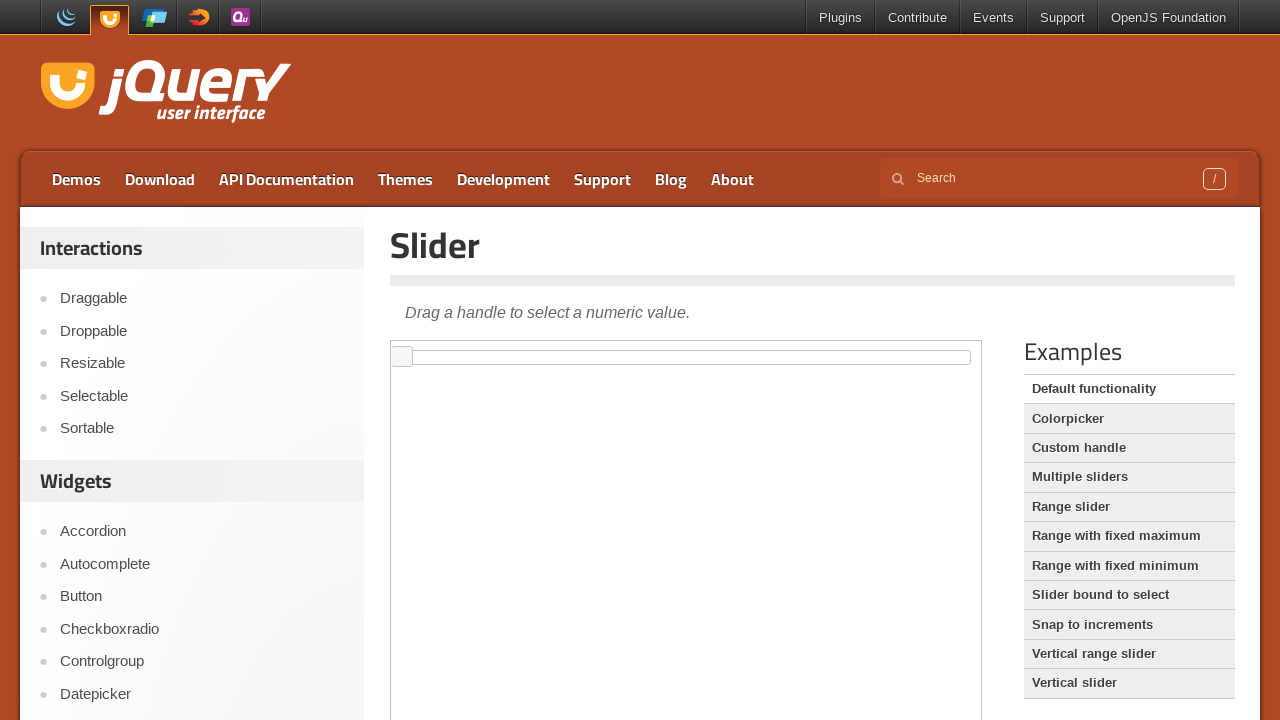

Moved mouse to the center of the slider handle at (686, 357)
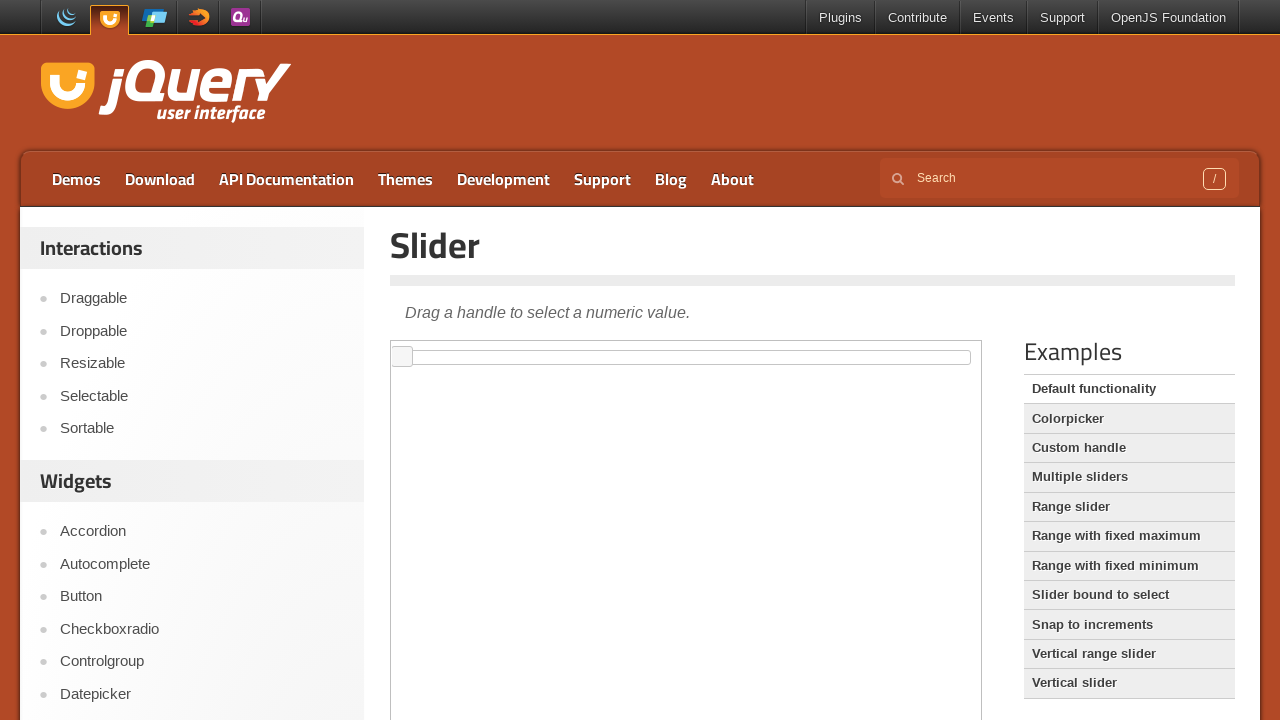

Pressed mouse button down on slider handle at (686, 357)
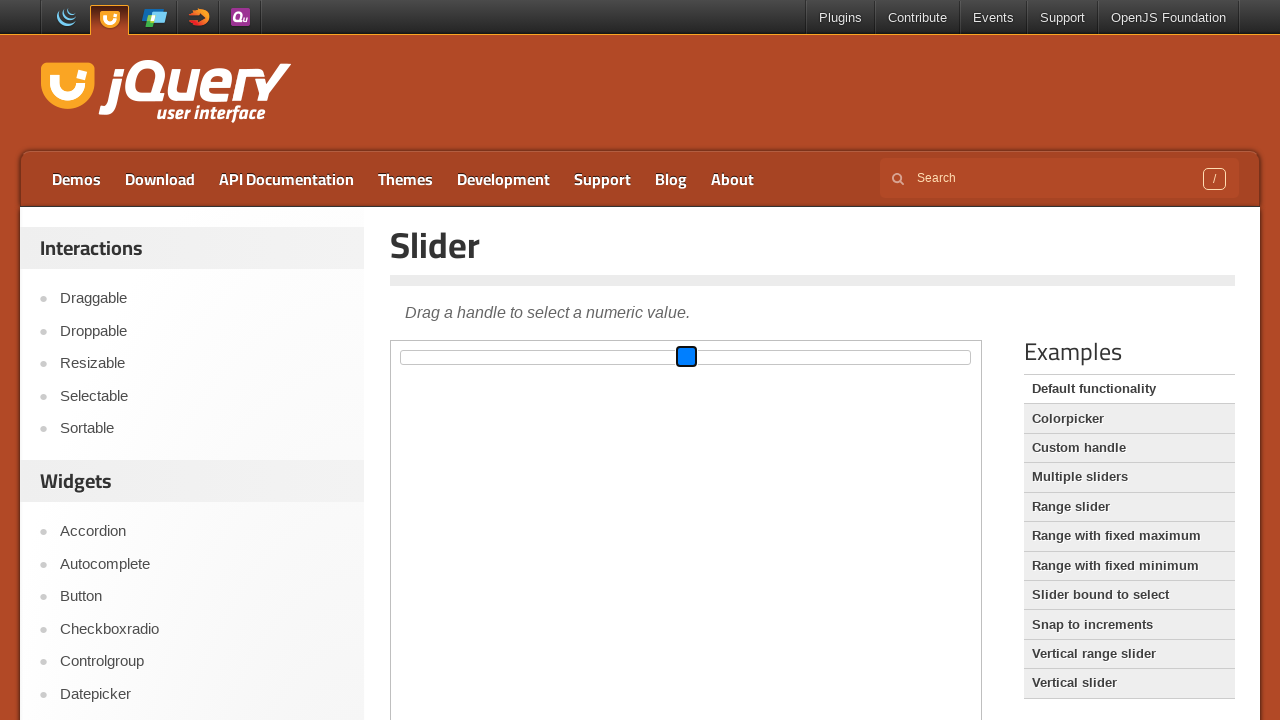

Dragged slider handle 200 pixels to the right at (886, 357)
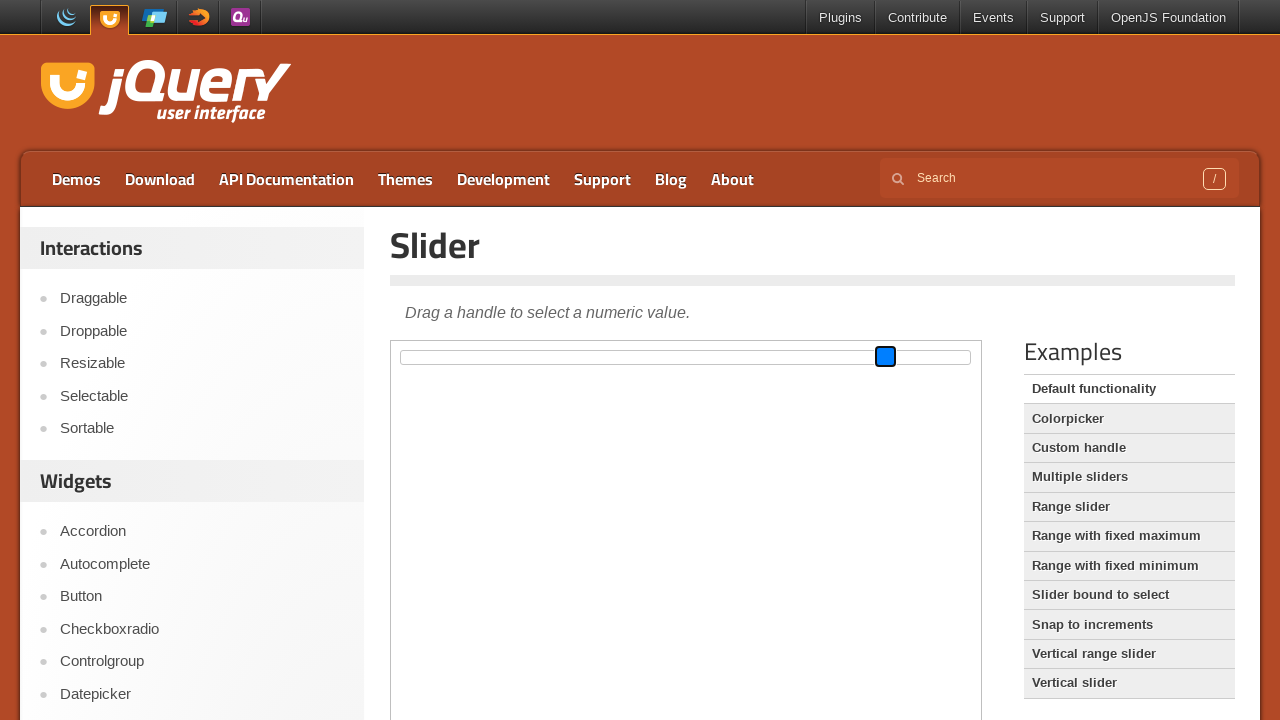

Released mouse button to complete slider drag at (886, 357)
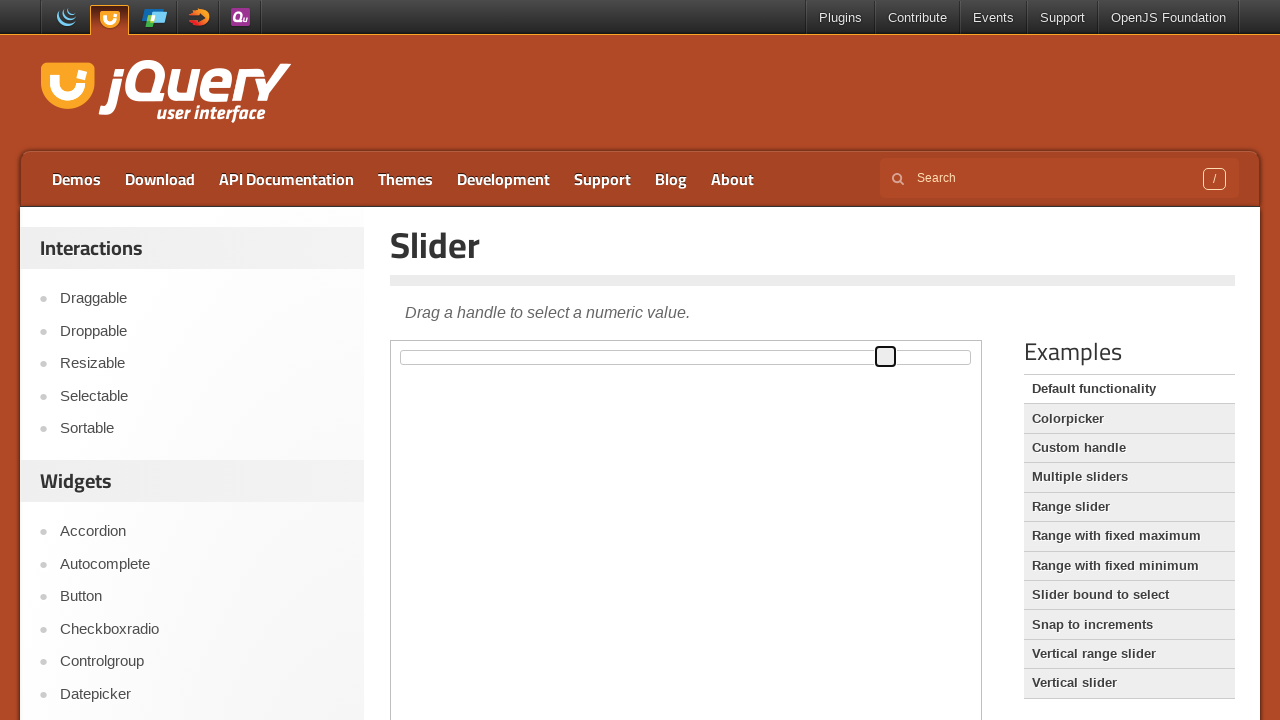

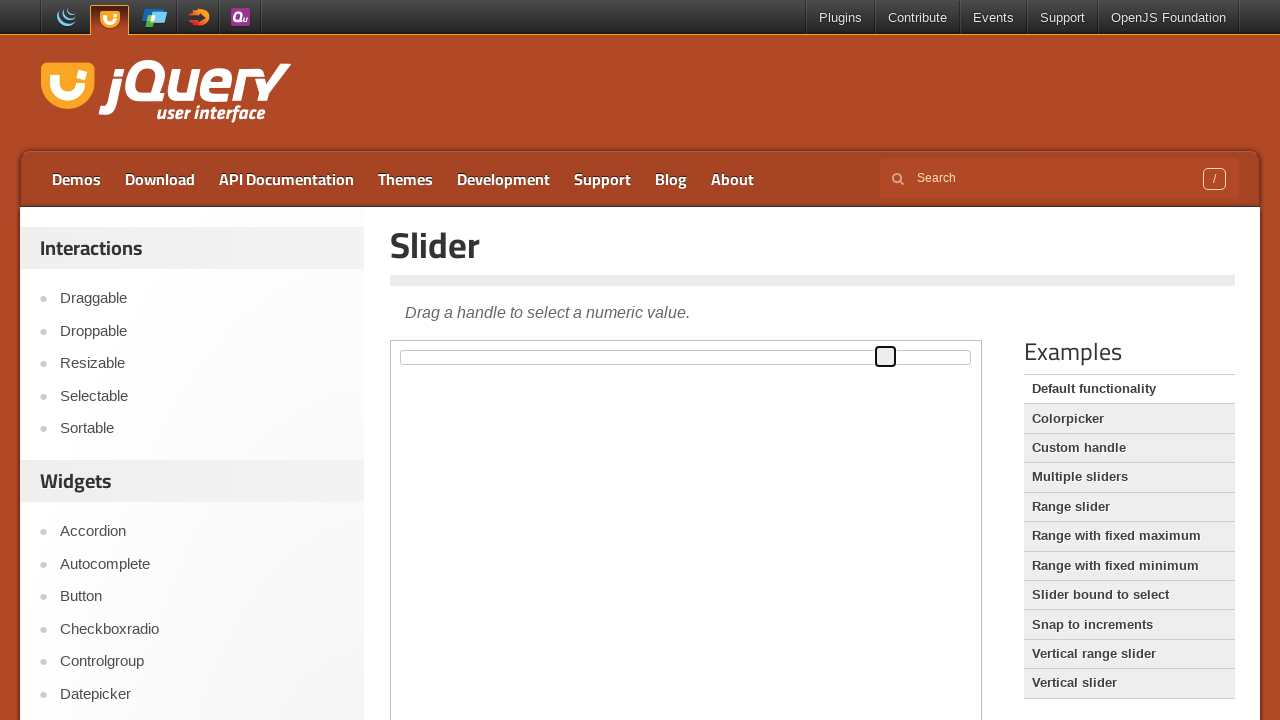